Tests a registration form by filling in first name, last name, and email fields, then submitting and verifying successful registration message.

Starting URL: http://suninjuly.github.io/registration1.html

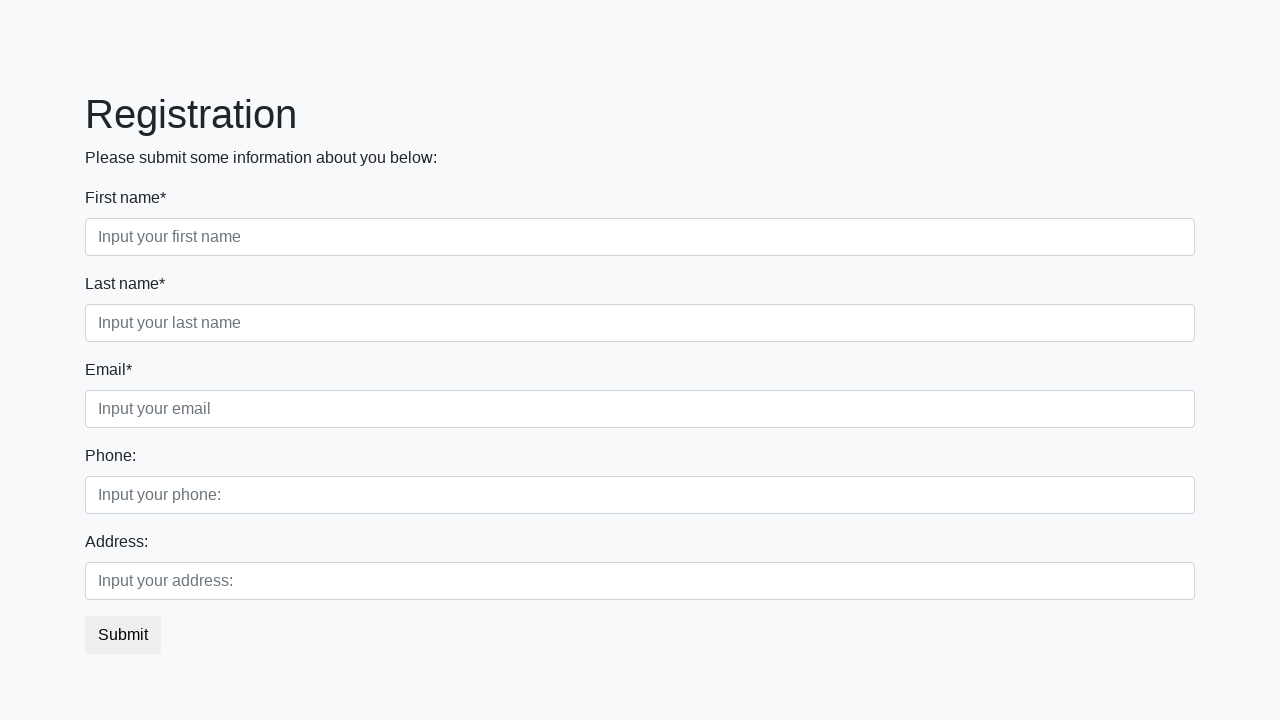

Filled first name field with 'John' on input[placeholder='Input your first name']
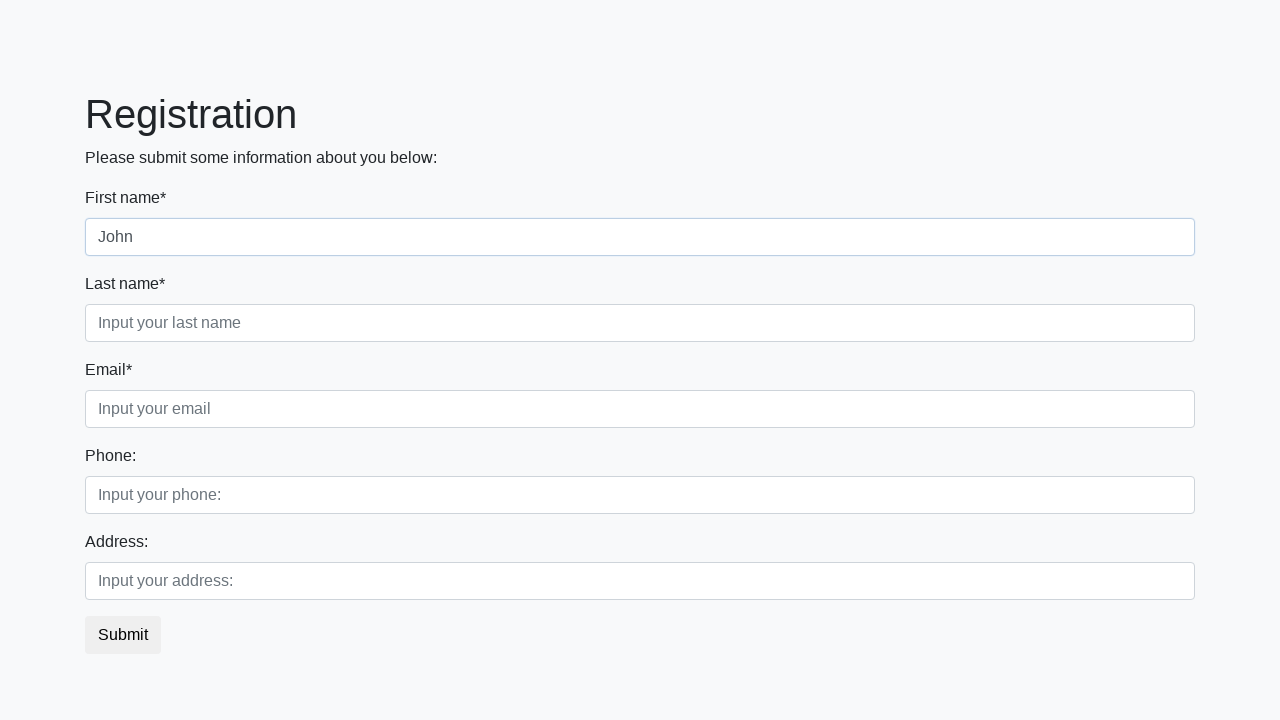

Filled last name field with 'Smith' on input[placeholder='Input your last name']
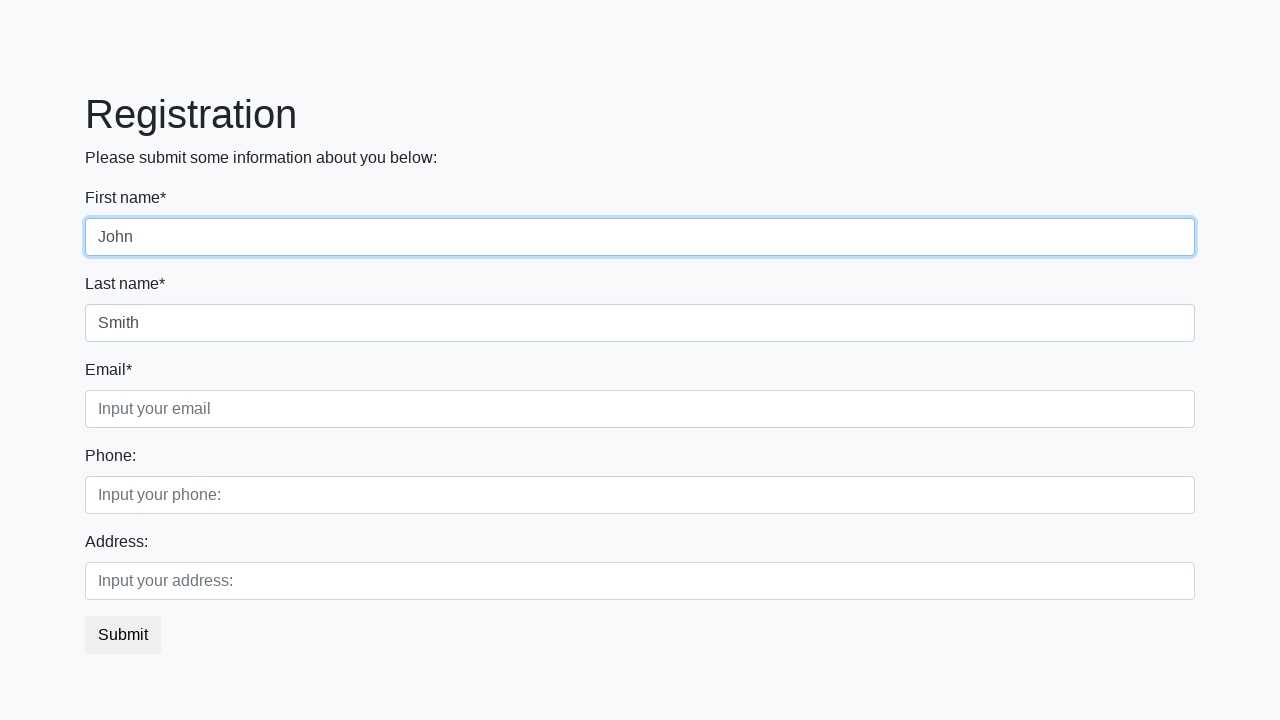

Filled email field with 'john.smith@example.com' on input[placeholder='Input your email']
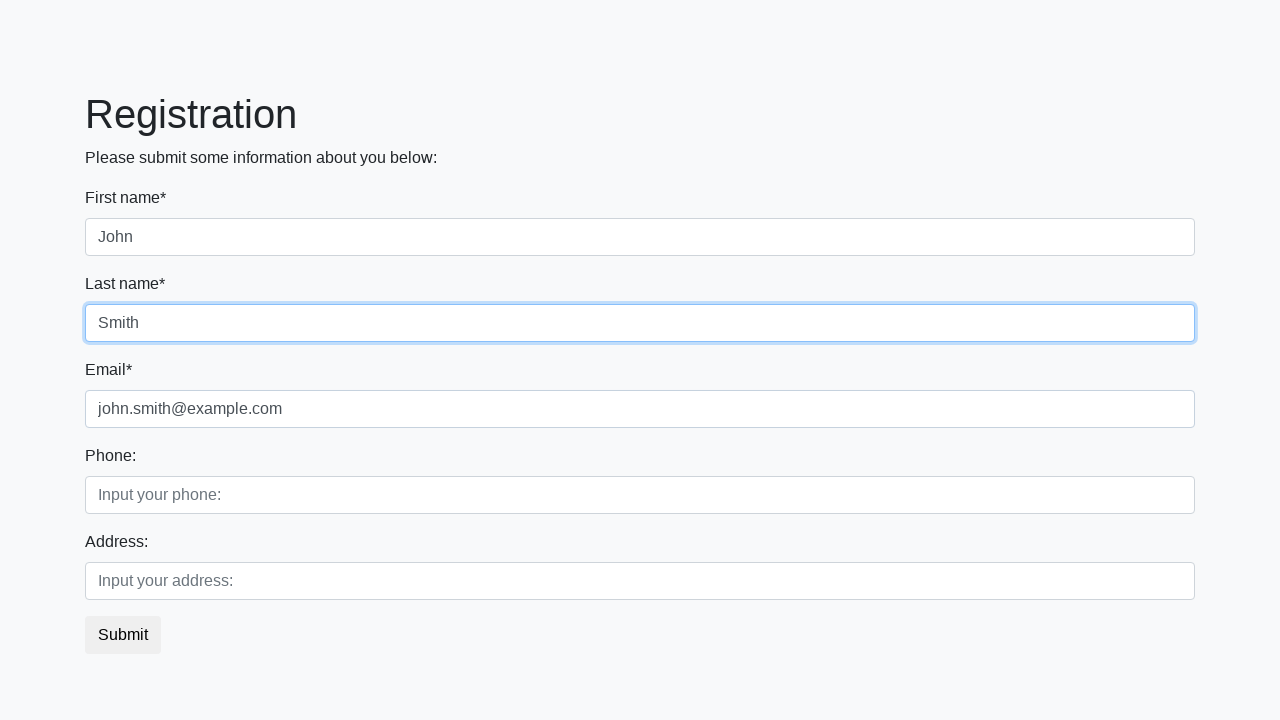

Clicked submit button to register at (123, 635) on button.btn
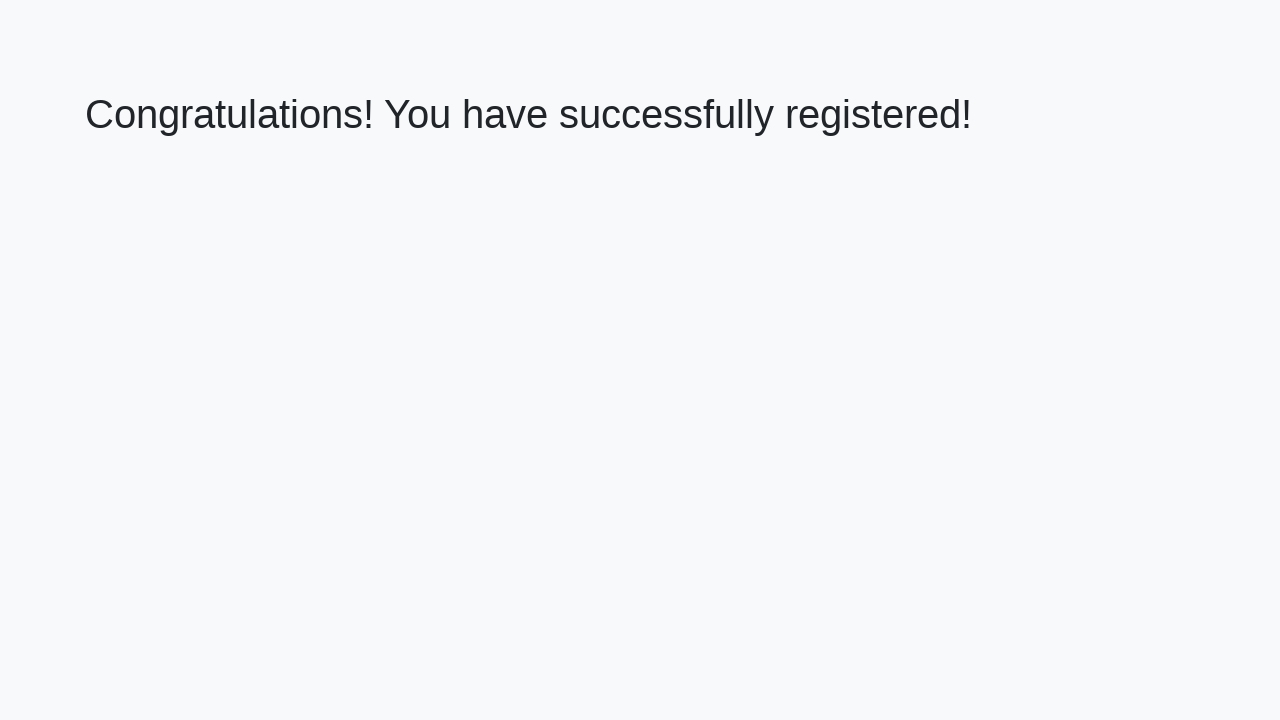

Registration successful - success message heading loaded
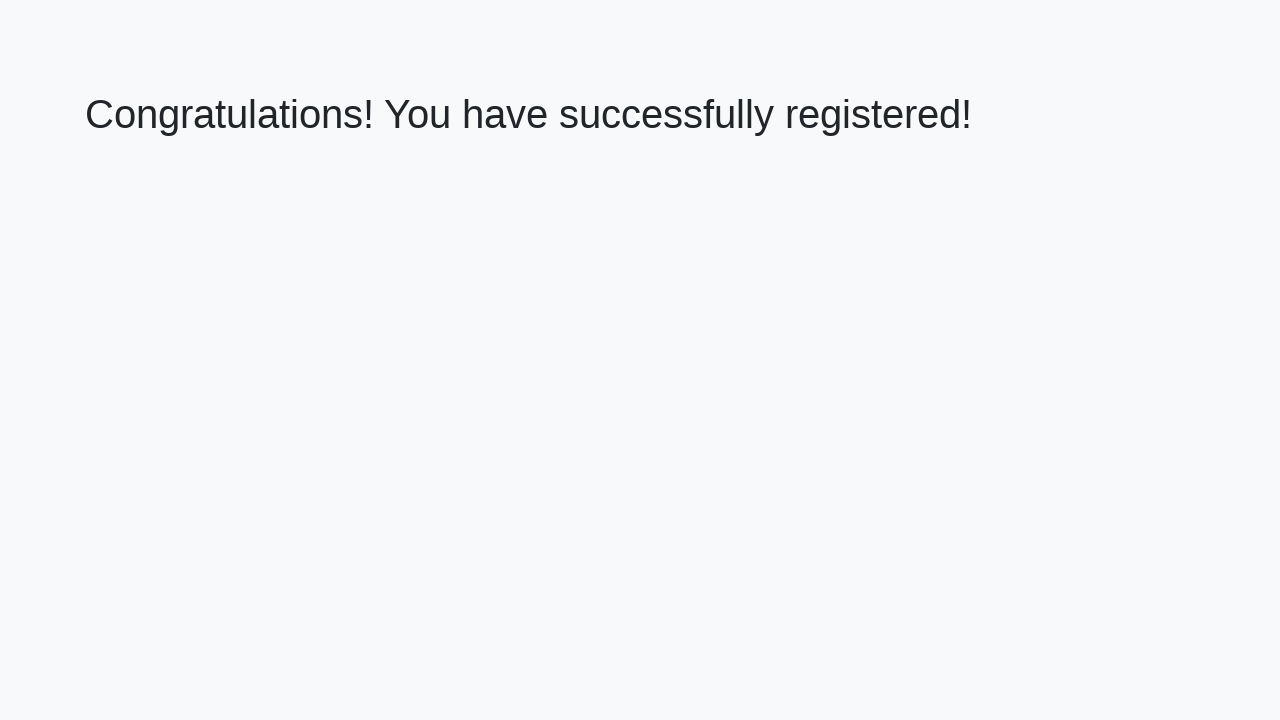

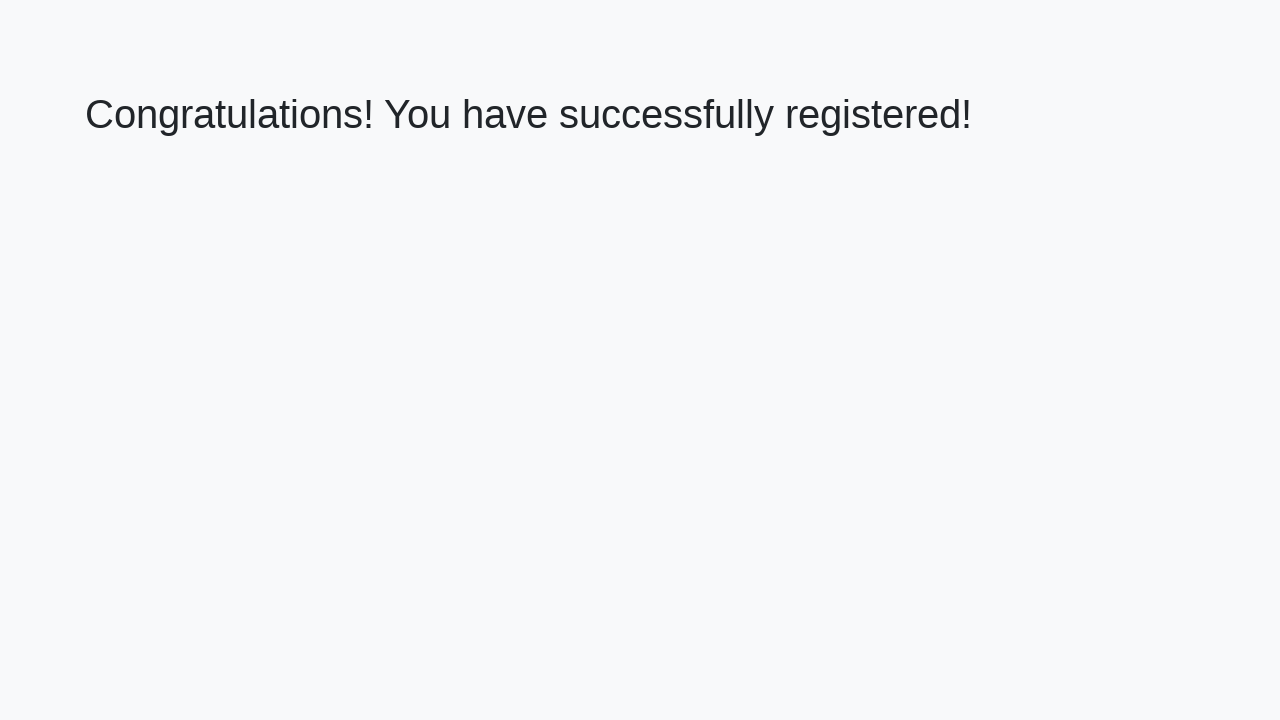